Tests the practice form on DemoQA by filling in personal information fields (first name, last name, email, gender, mobile number, address) and submitting the form, then verifying the confirmation message appears.

Starting URL: https://demoqa.com/automation-practice-form

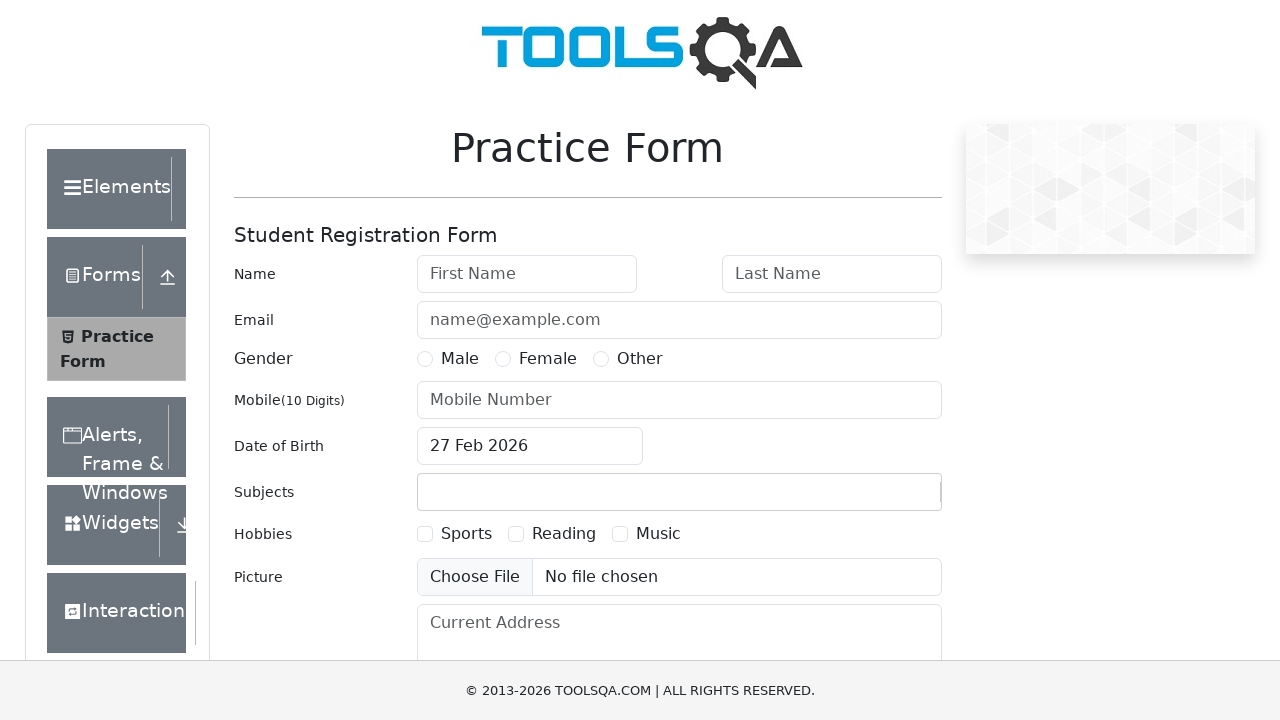

Filled first name field with 'Marcus' on #firstName
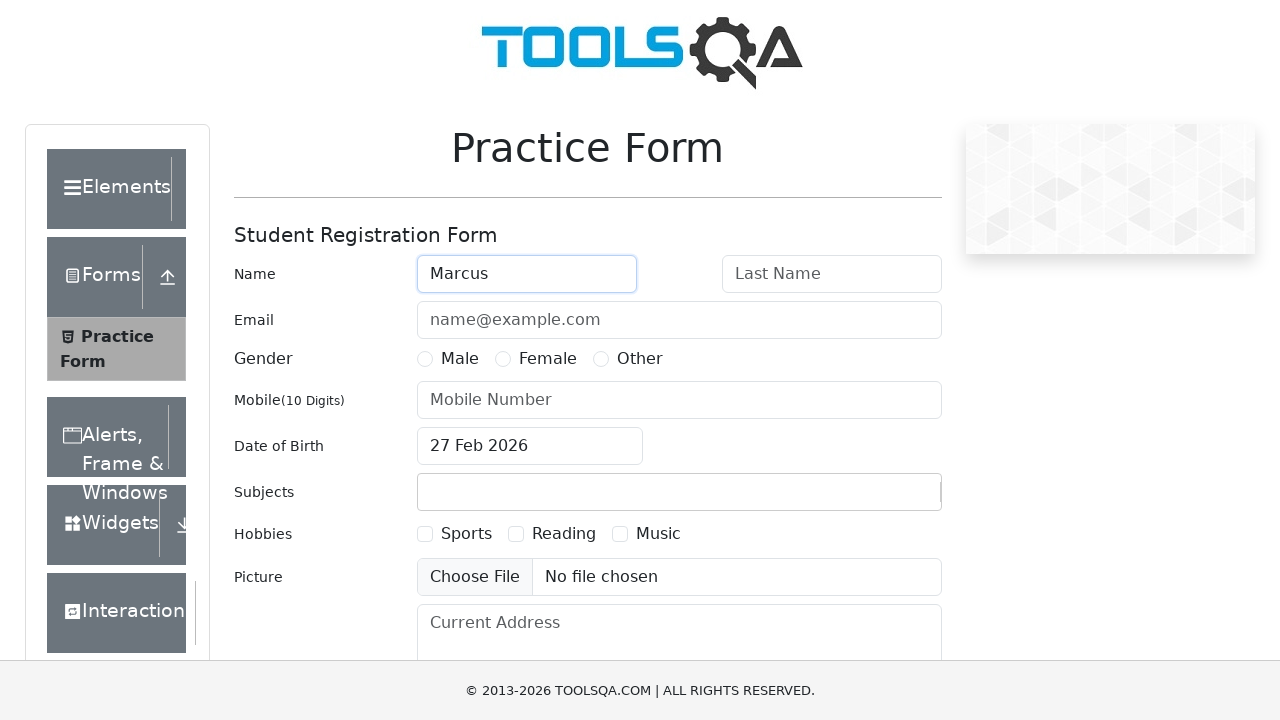

Filled last name field with 'Thompson' on #lastName
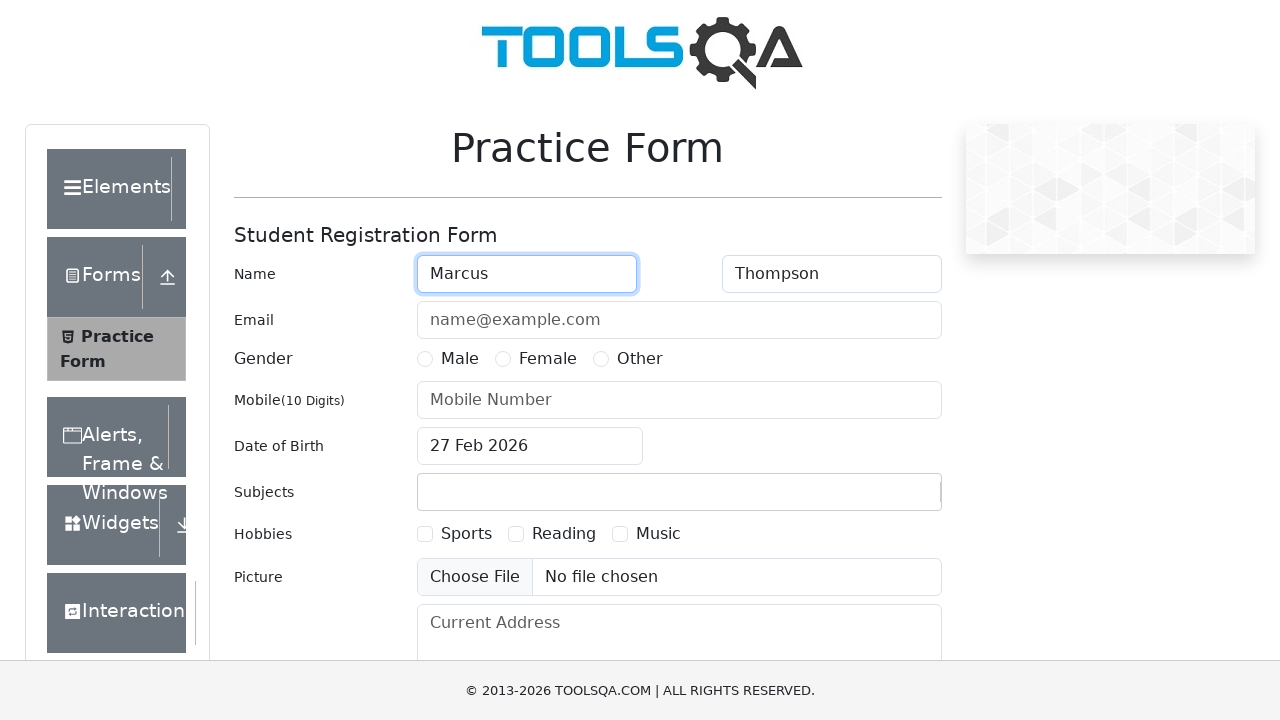

Filled email field with 'marcus.thompson@example.com' on #userEmail
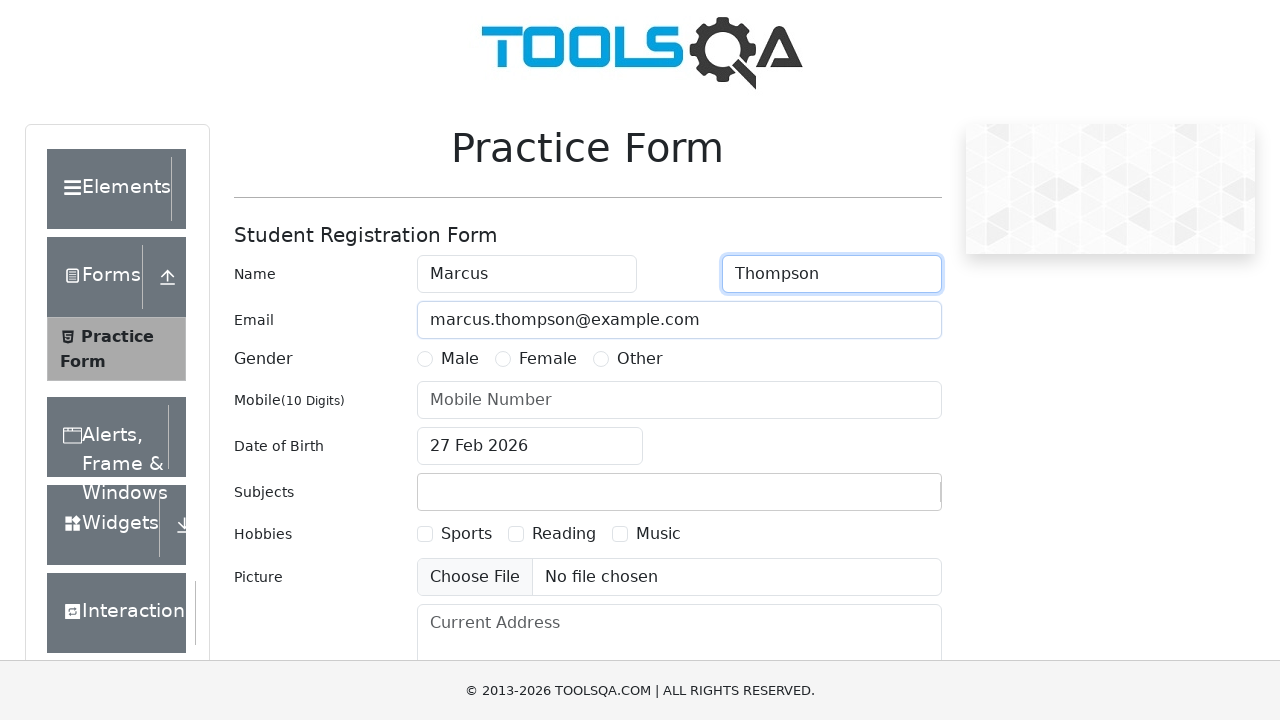

Selected Male gender radio button at (460, 359) on label[for='gender-radio-1']
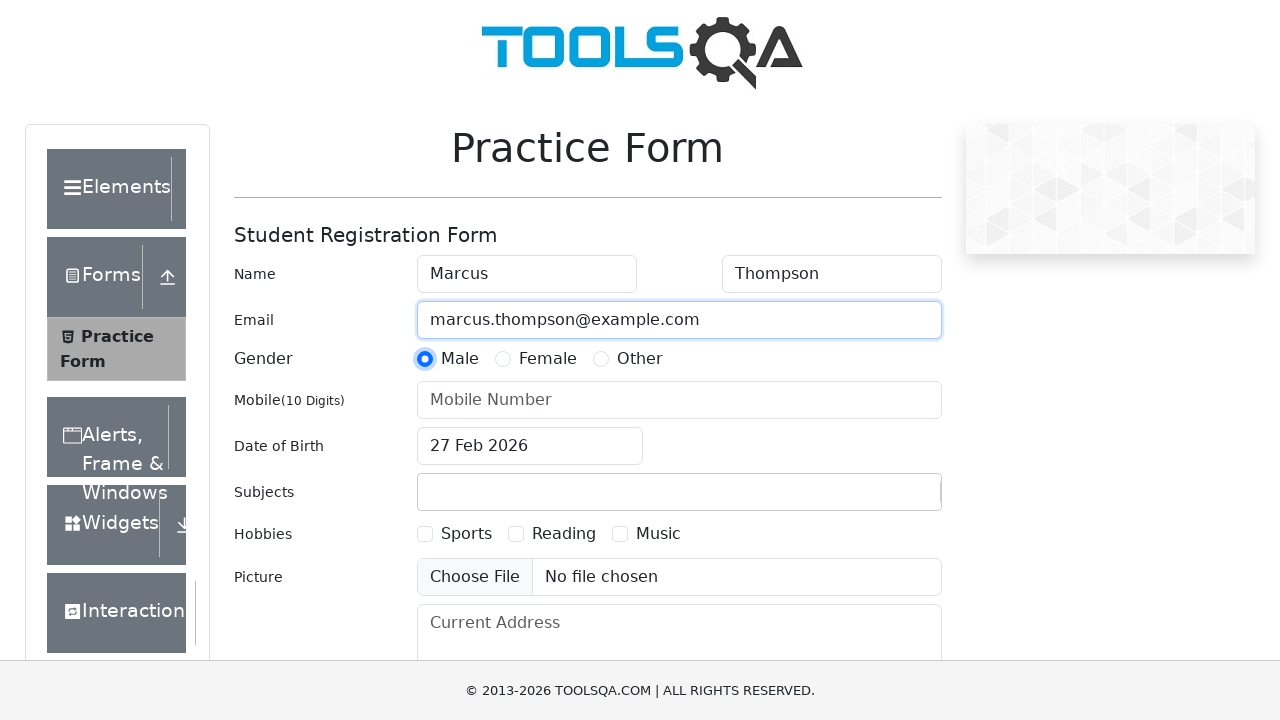

Filled mobile number field with '8125647893' on #userNumber
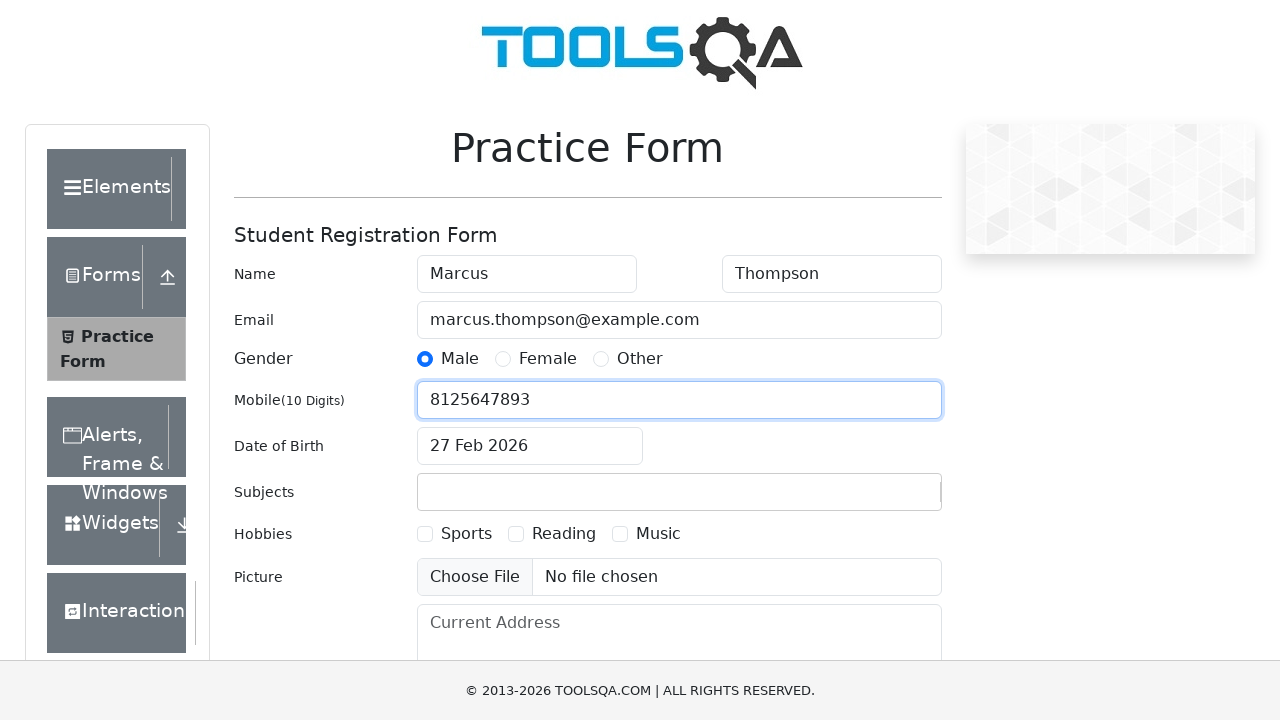

Filled current address field with '742 Evergreen Terrace, Springfield' on #currentAddress
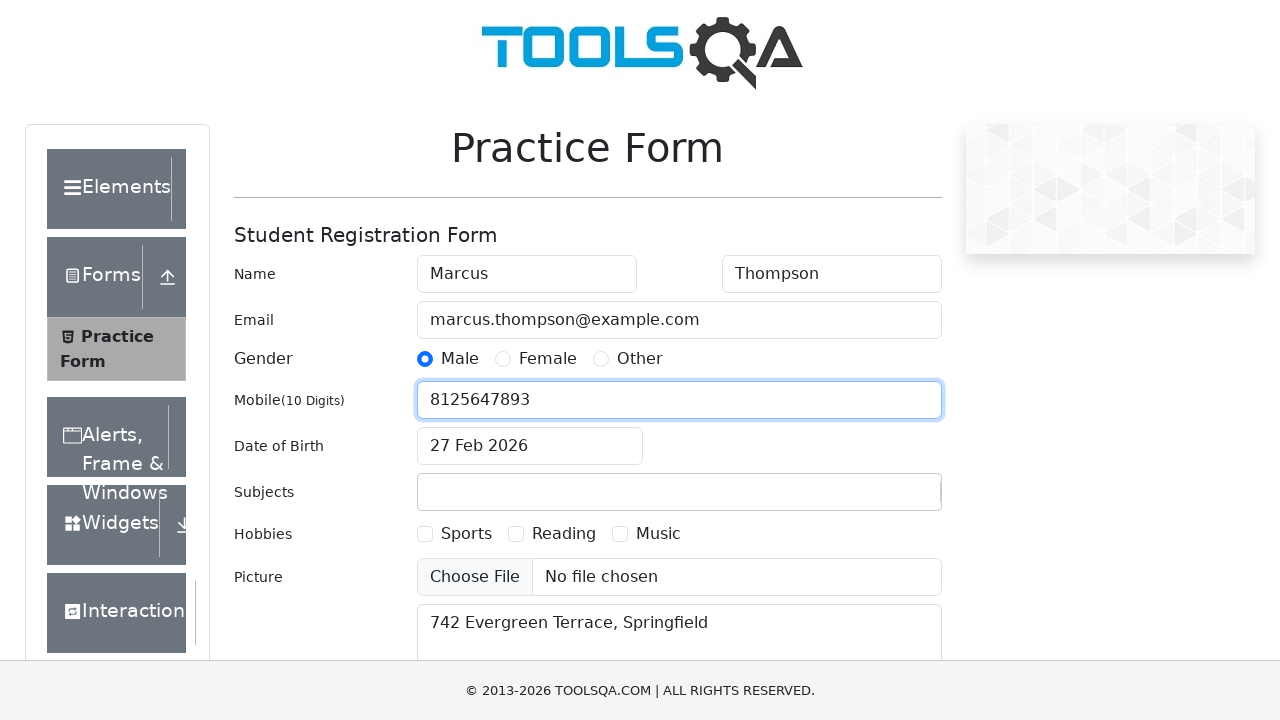

Scrolled submit button into view
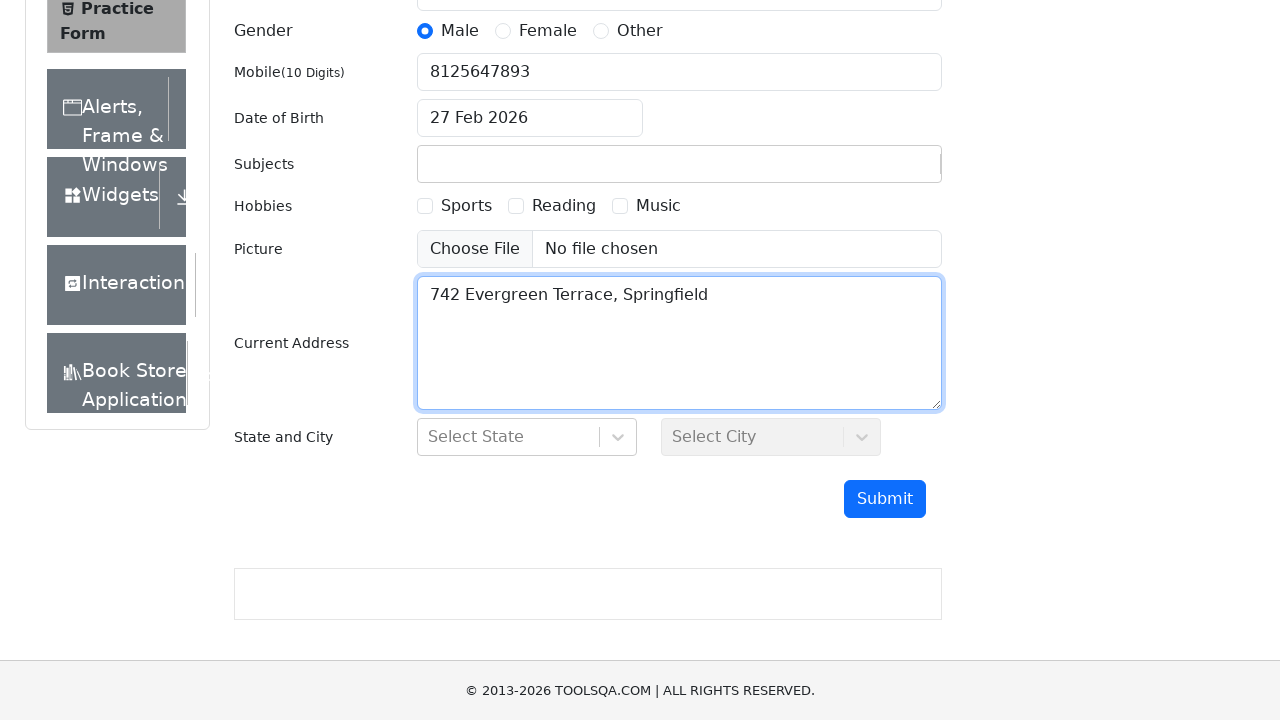

Clicked submit button to submit the form at (885, 499) on #submit
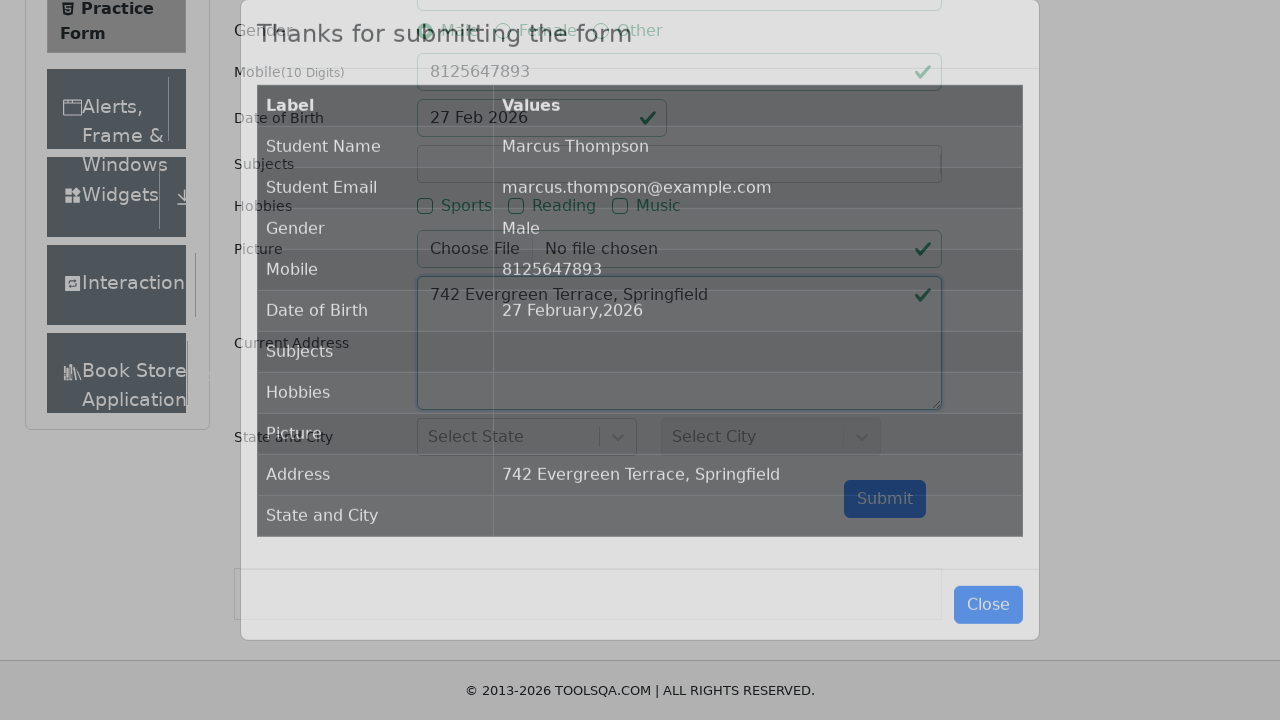

Confirmation message appeared: 'Thanks for submitting the form'
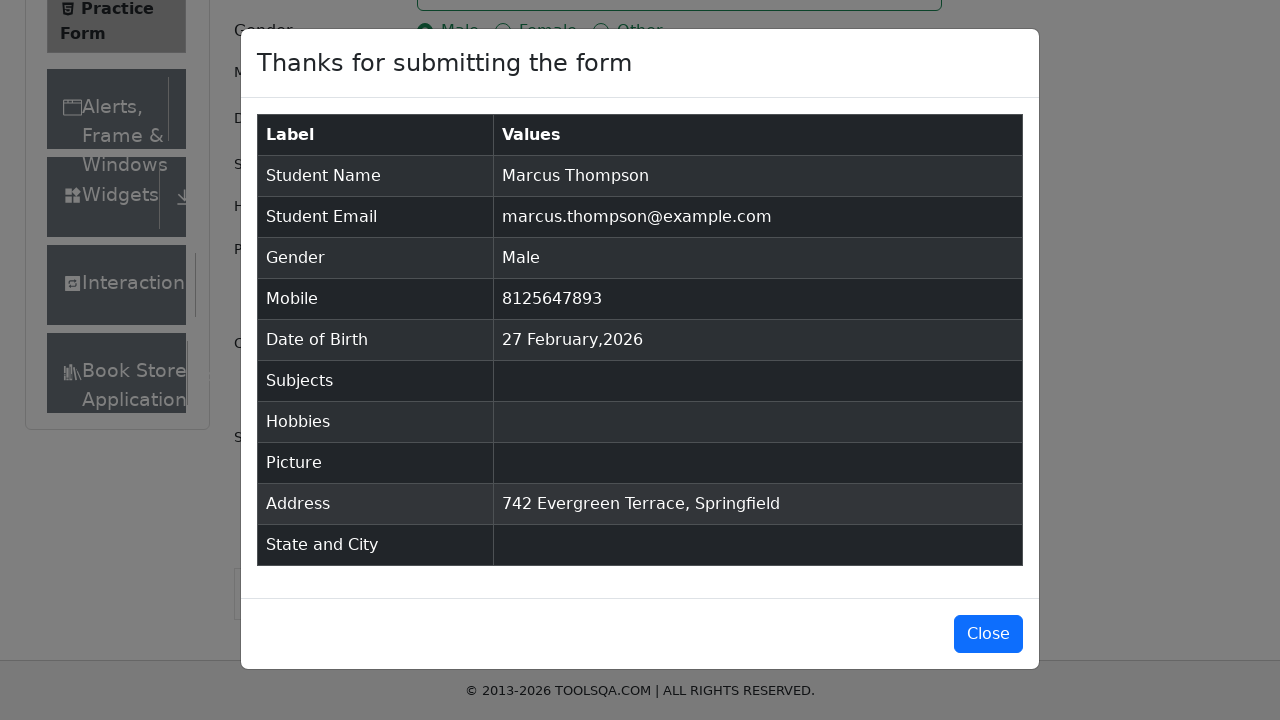

Closed the confirmation modal at (988, 634) on #closeLargeModal
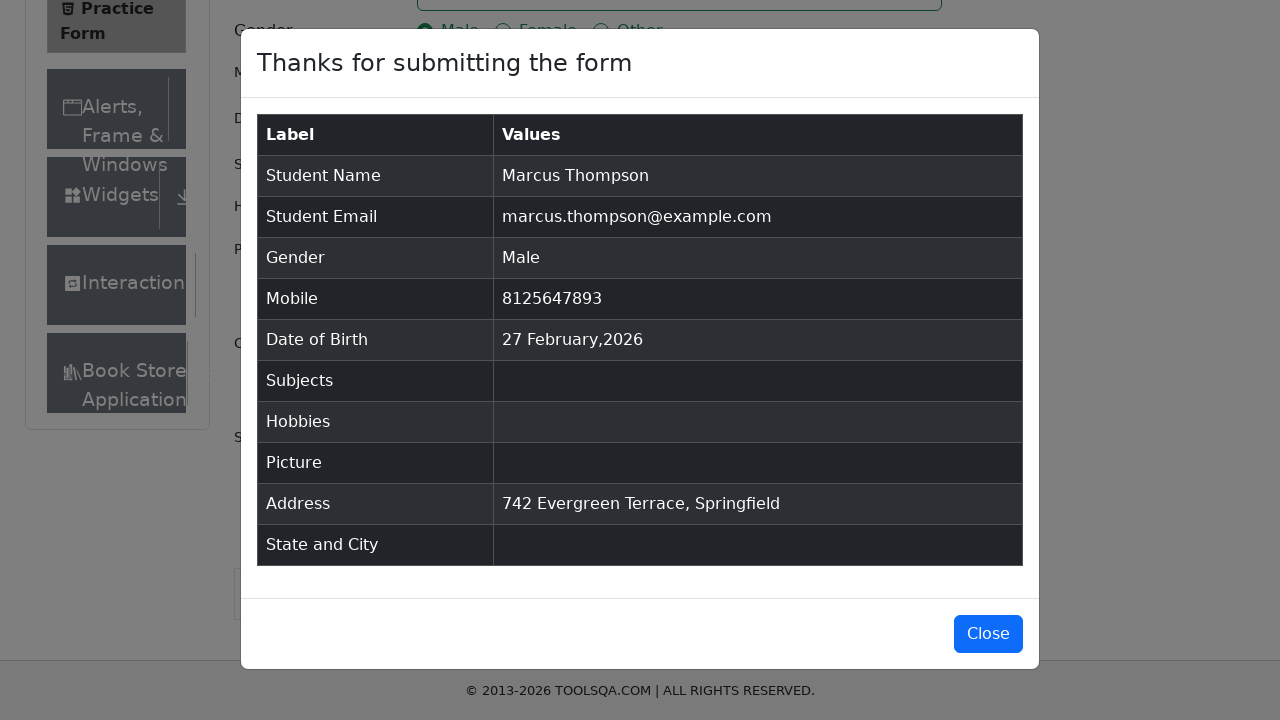

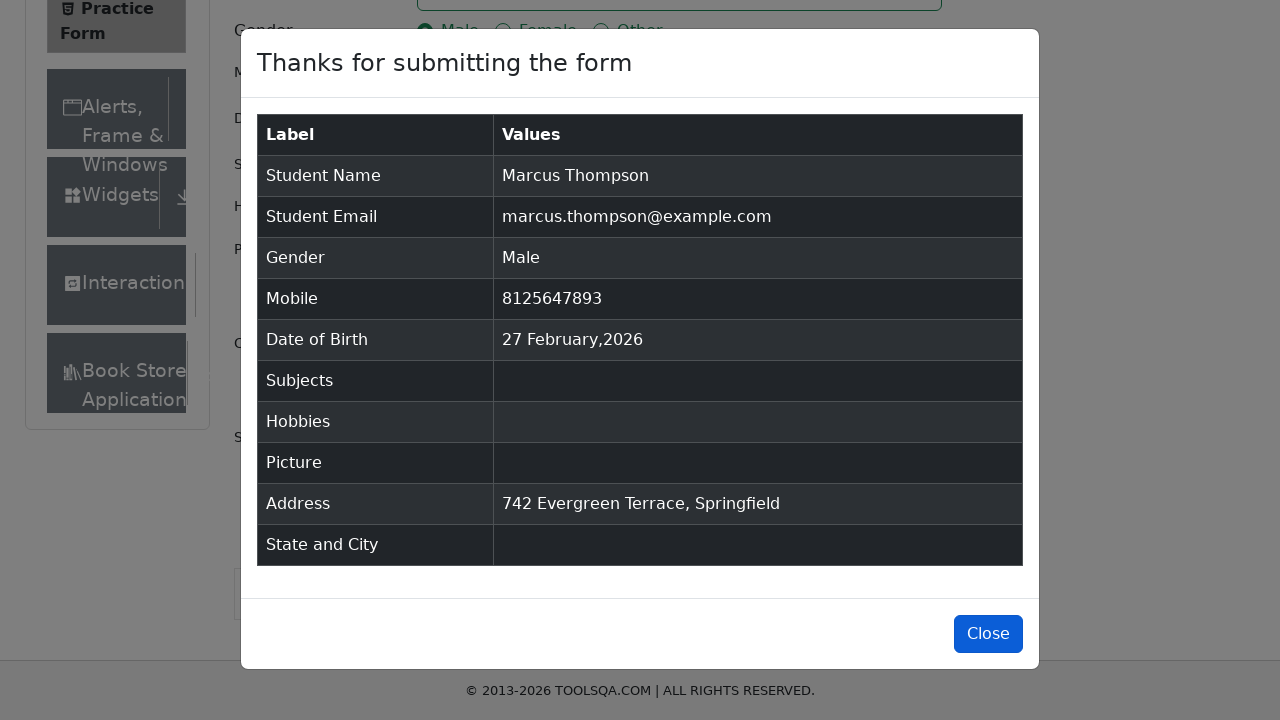